Navigates to the Volkswagen India homepage and verifies the page loads successfully

Starting URL: https://www.volkswagen.co.in/en.html

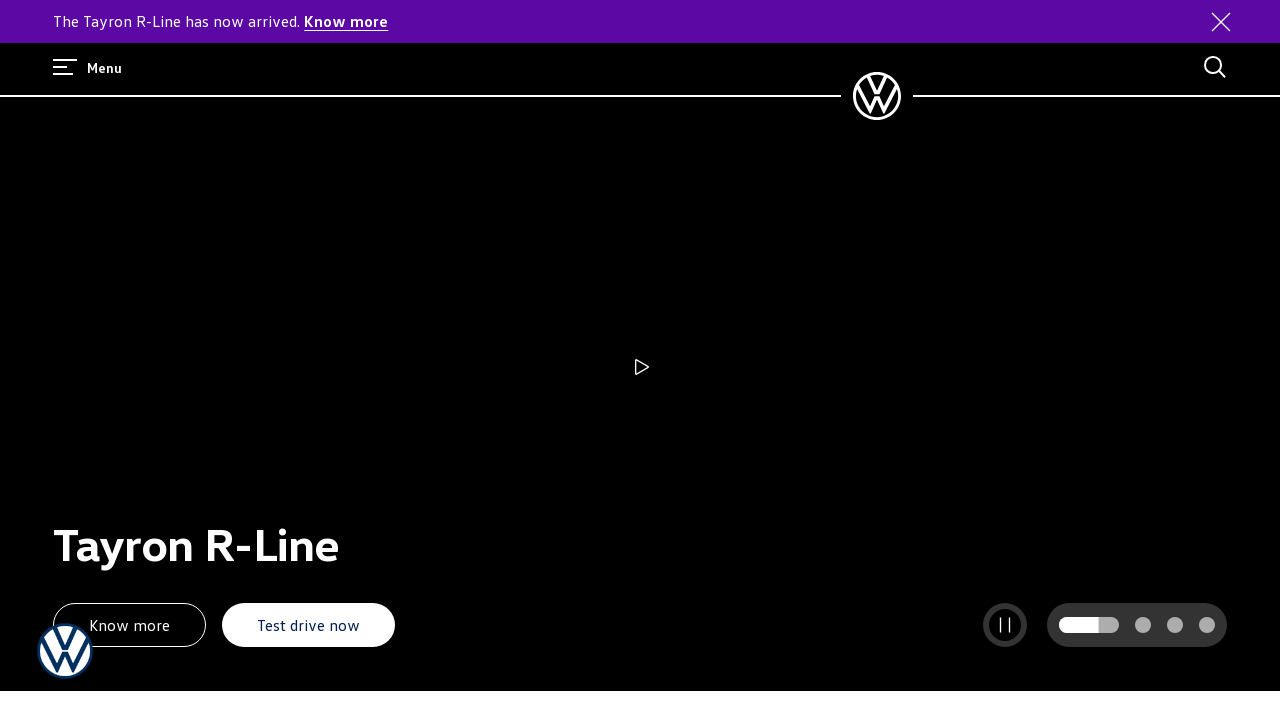

Waited for page DOM content to load
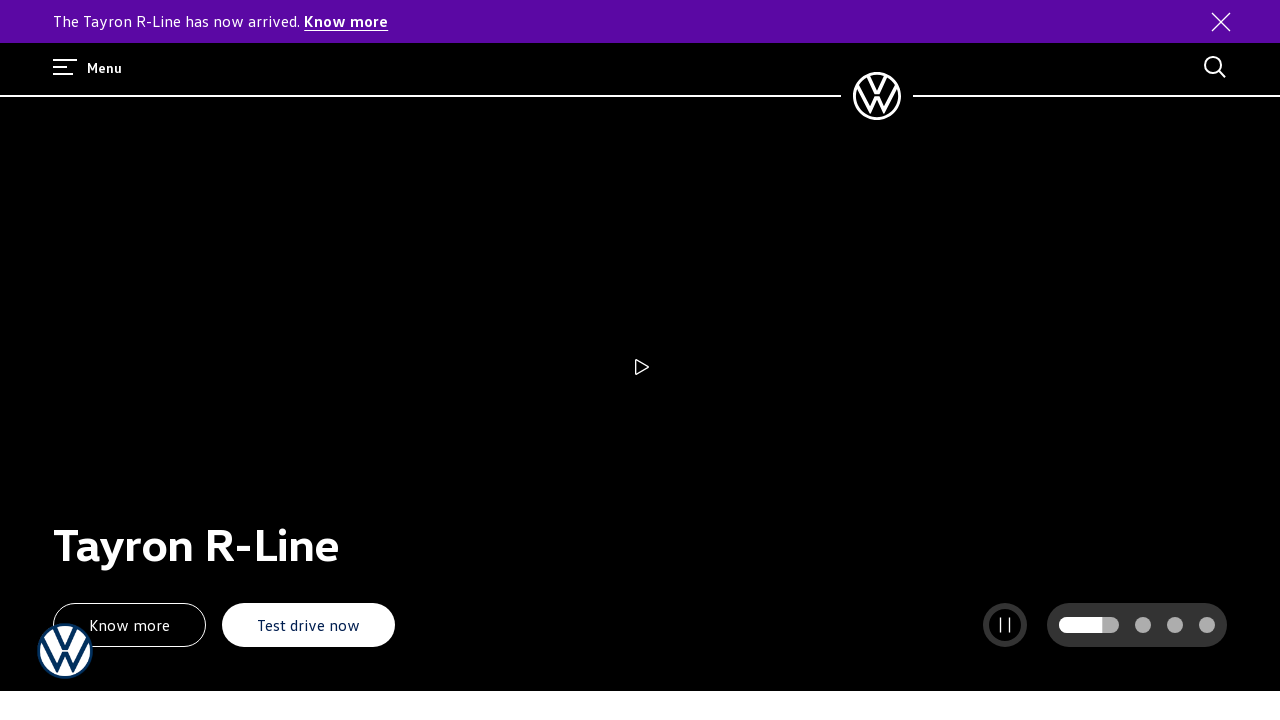

Verified body element is visible on Volkswagen India homepage
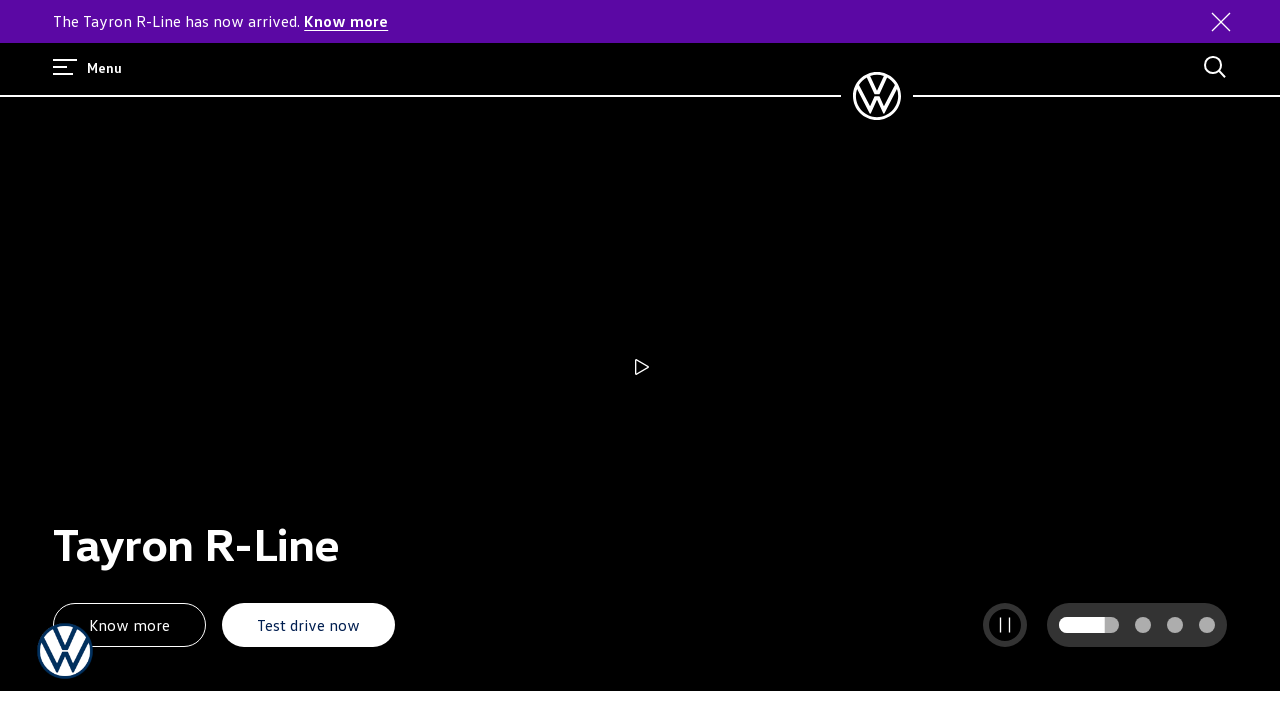

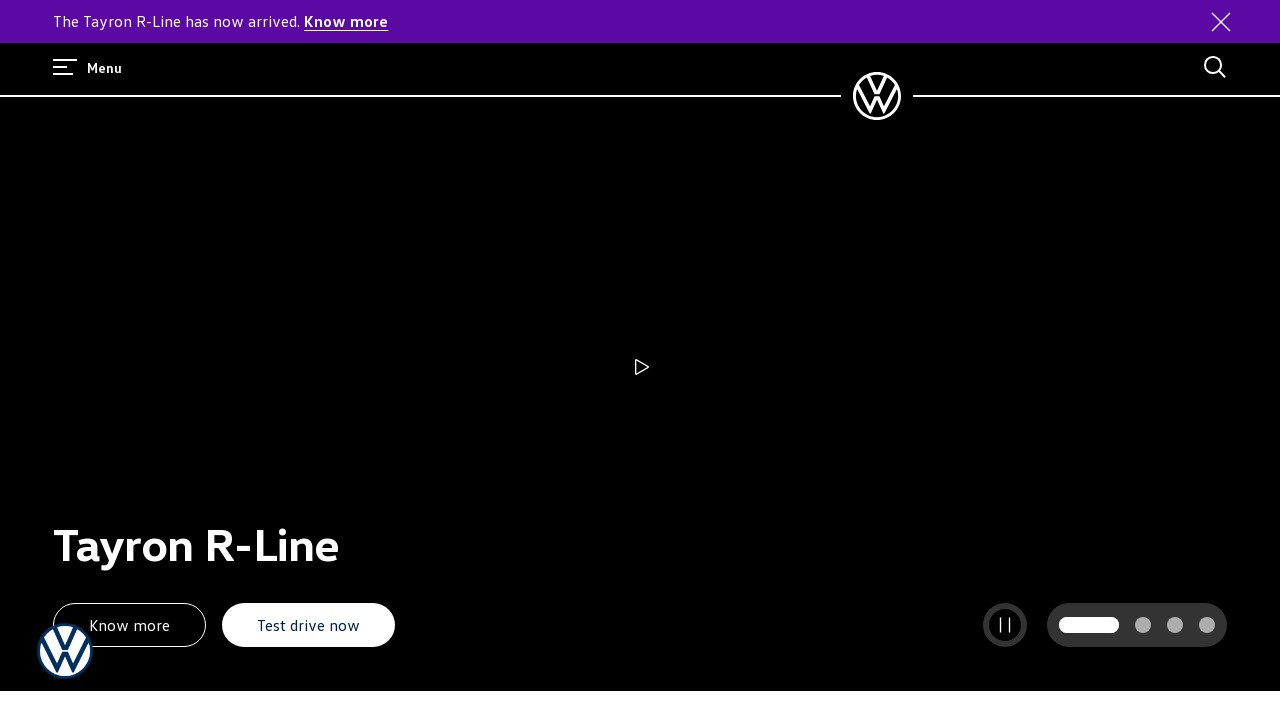